Tests that the Veneta Blinds Australia website loads successfully by navigating to the homepage and verifying the page loads.

Starting URL: https://venetablinds.com.au/

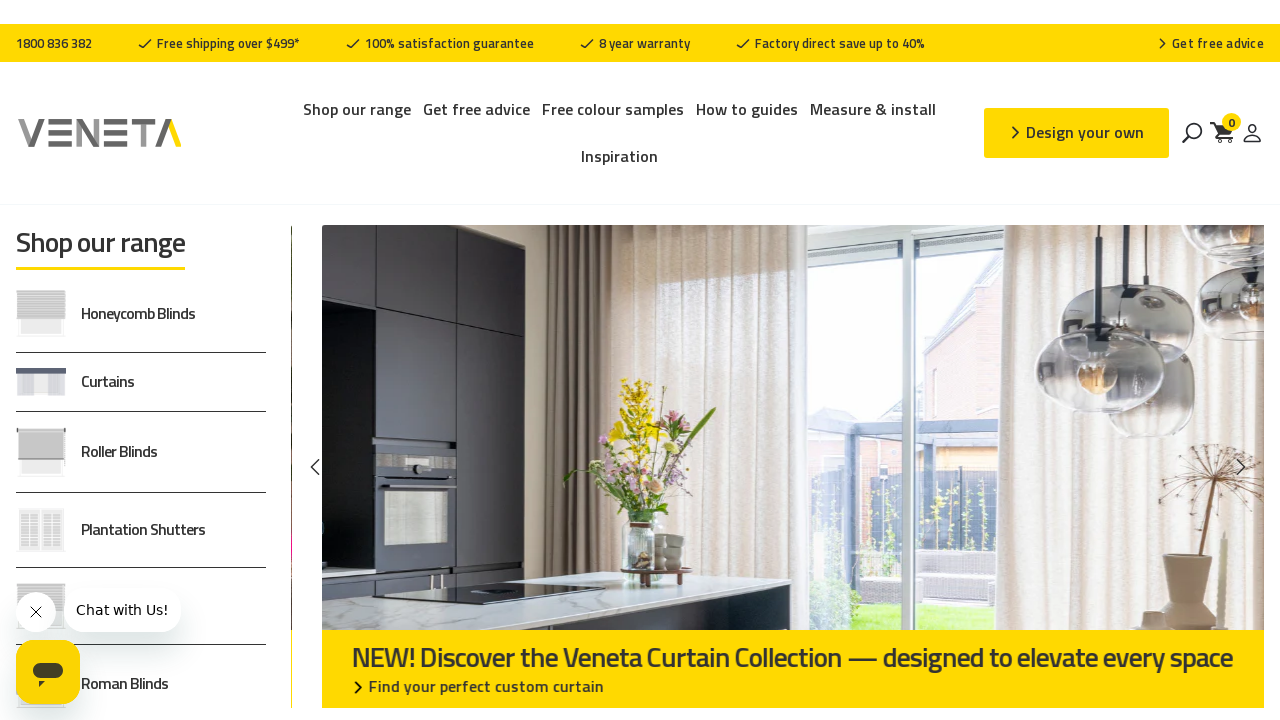

Navigated to Veneta Blinds Australia homepage
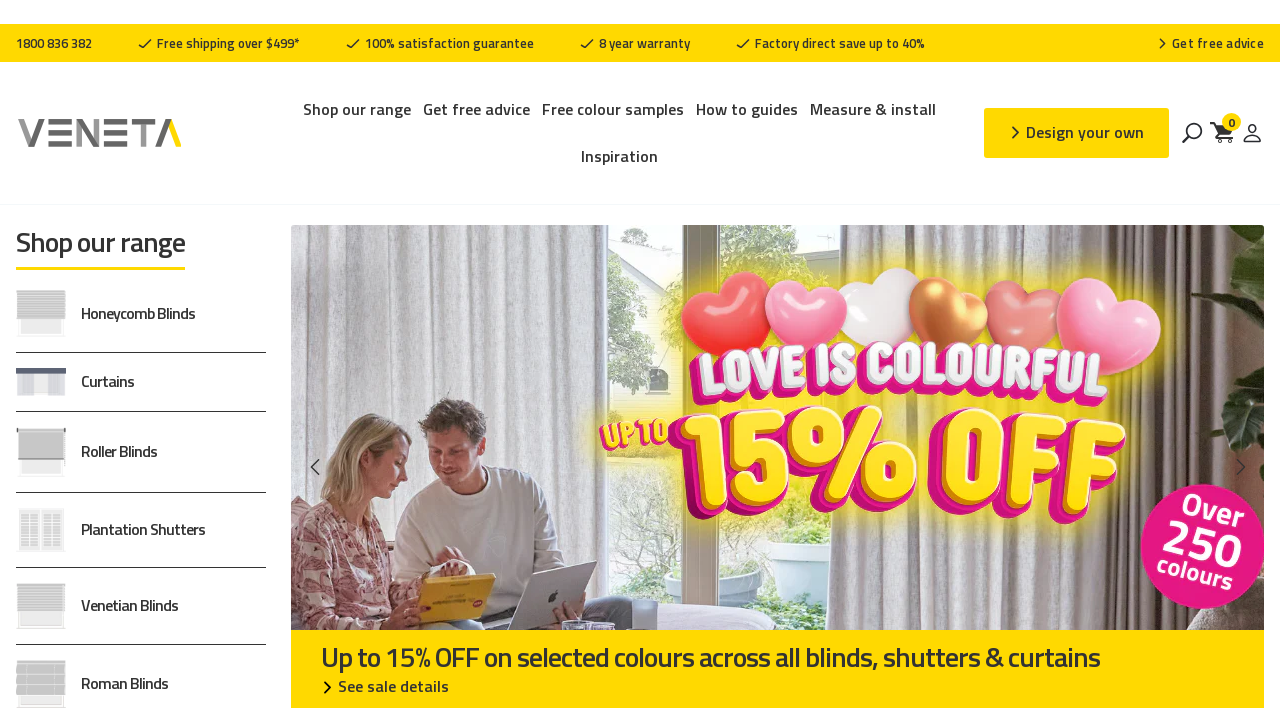

Page DOM content loaded
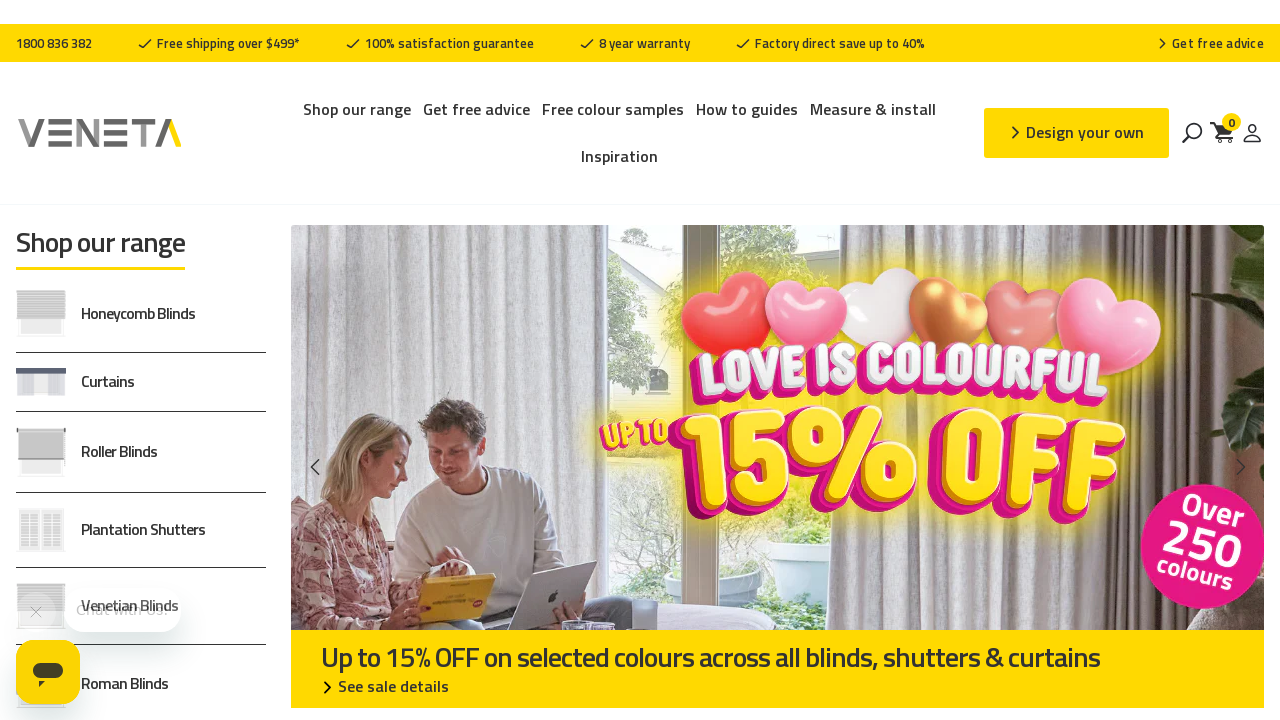

Verified page title exists - page loaded successfully
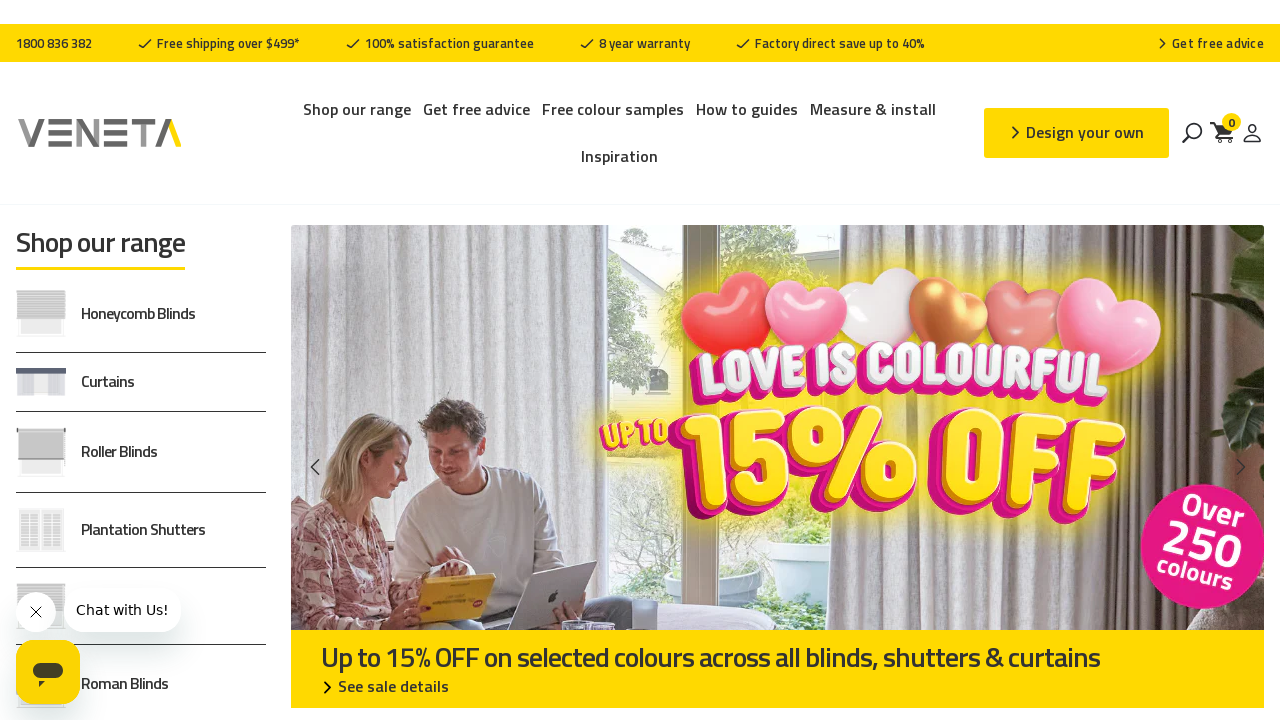

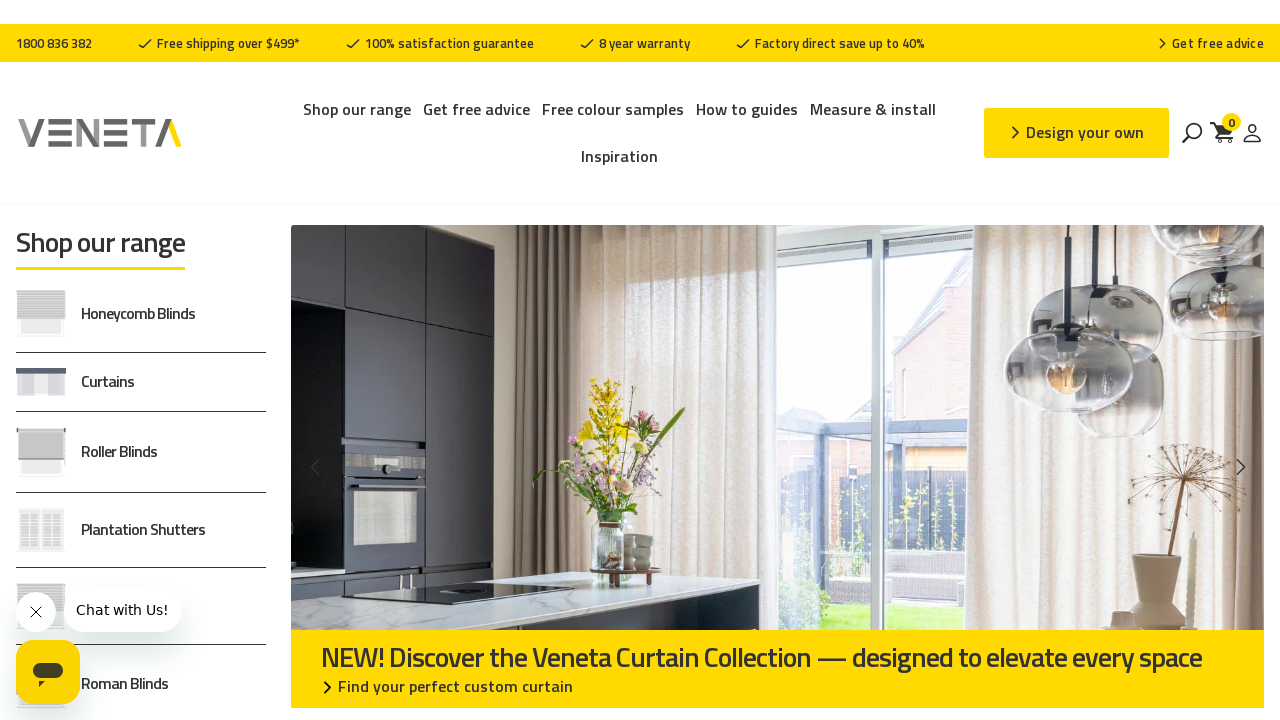